Opens the Harrow Council website, maximizes the browser window, and retrieves the page title to verify the page loads correctly.

Starting URL: https://www.harrow.gov.uk/

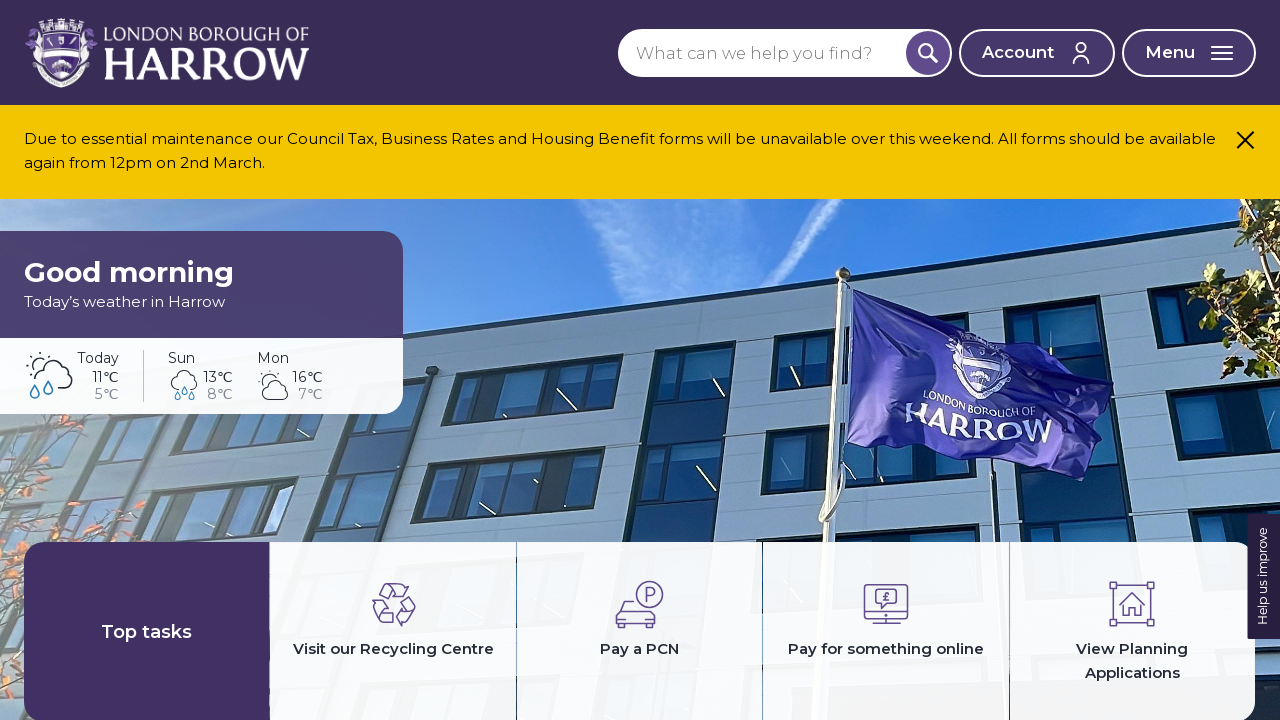

Set viewport size to 1920x1080 to maximize browser window
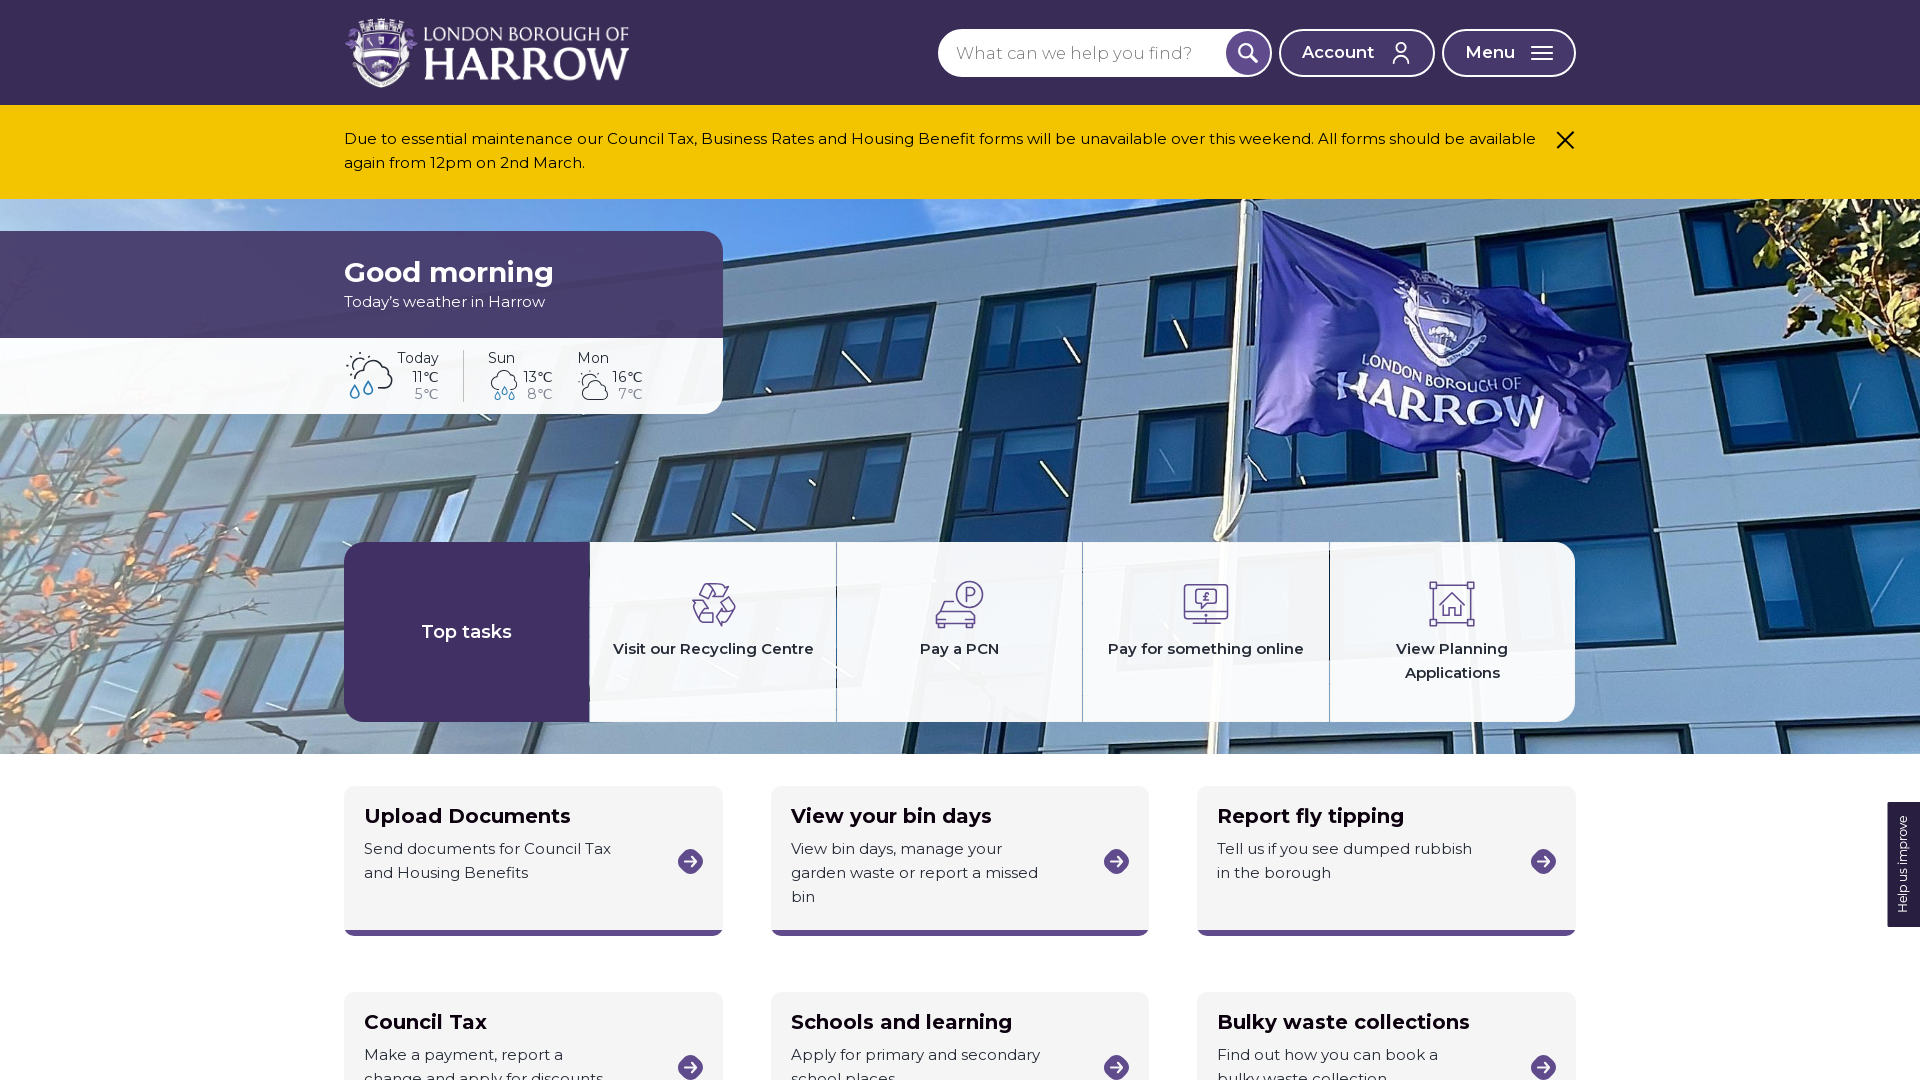

Page loaded - domcontentloaded state reached
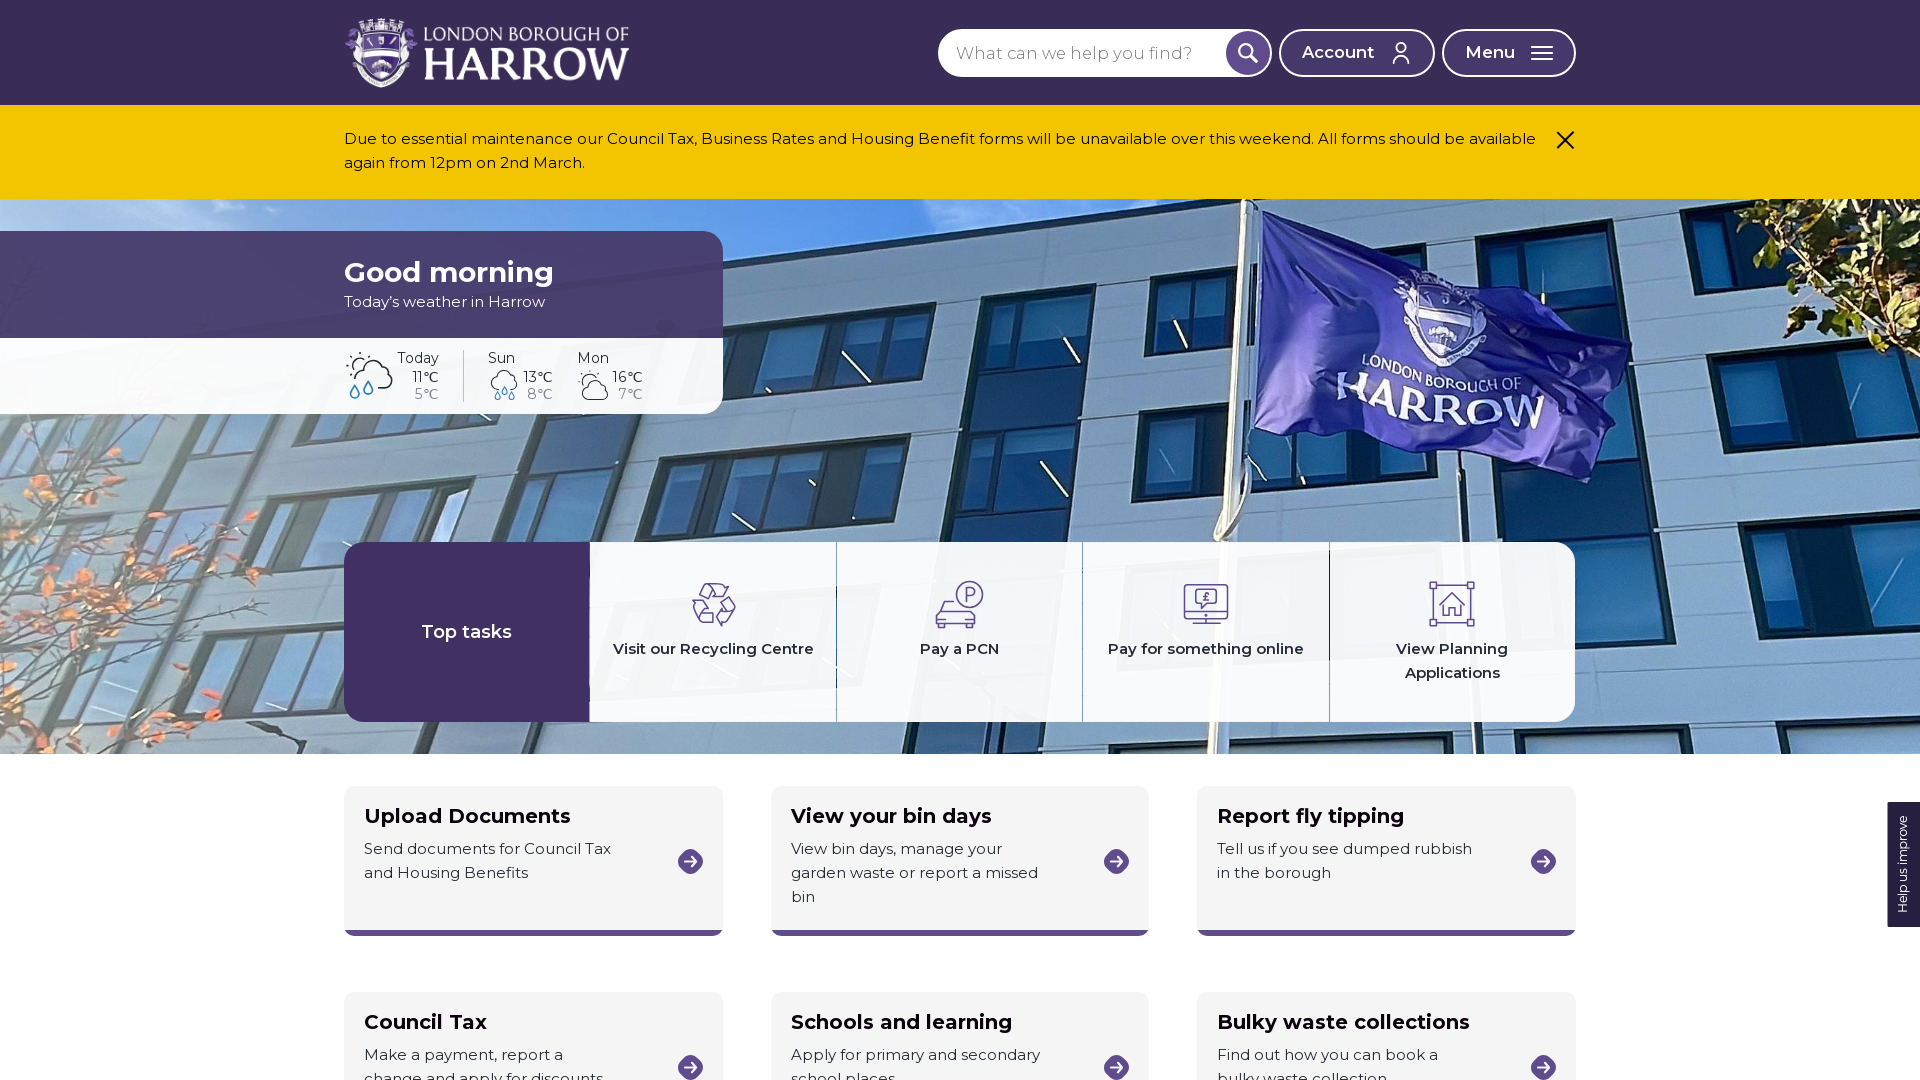

Retrieved page title: Home – London Borough of Harrow
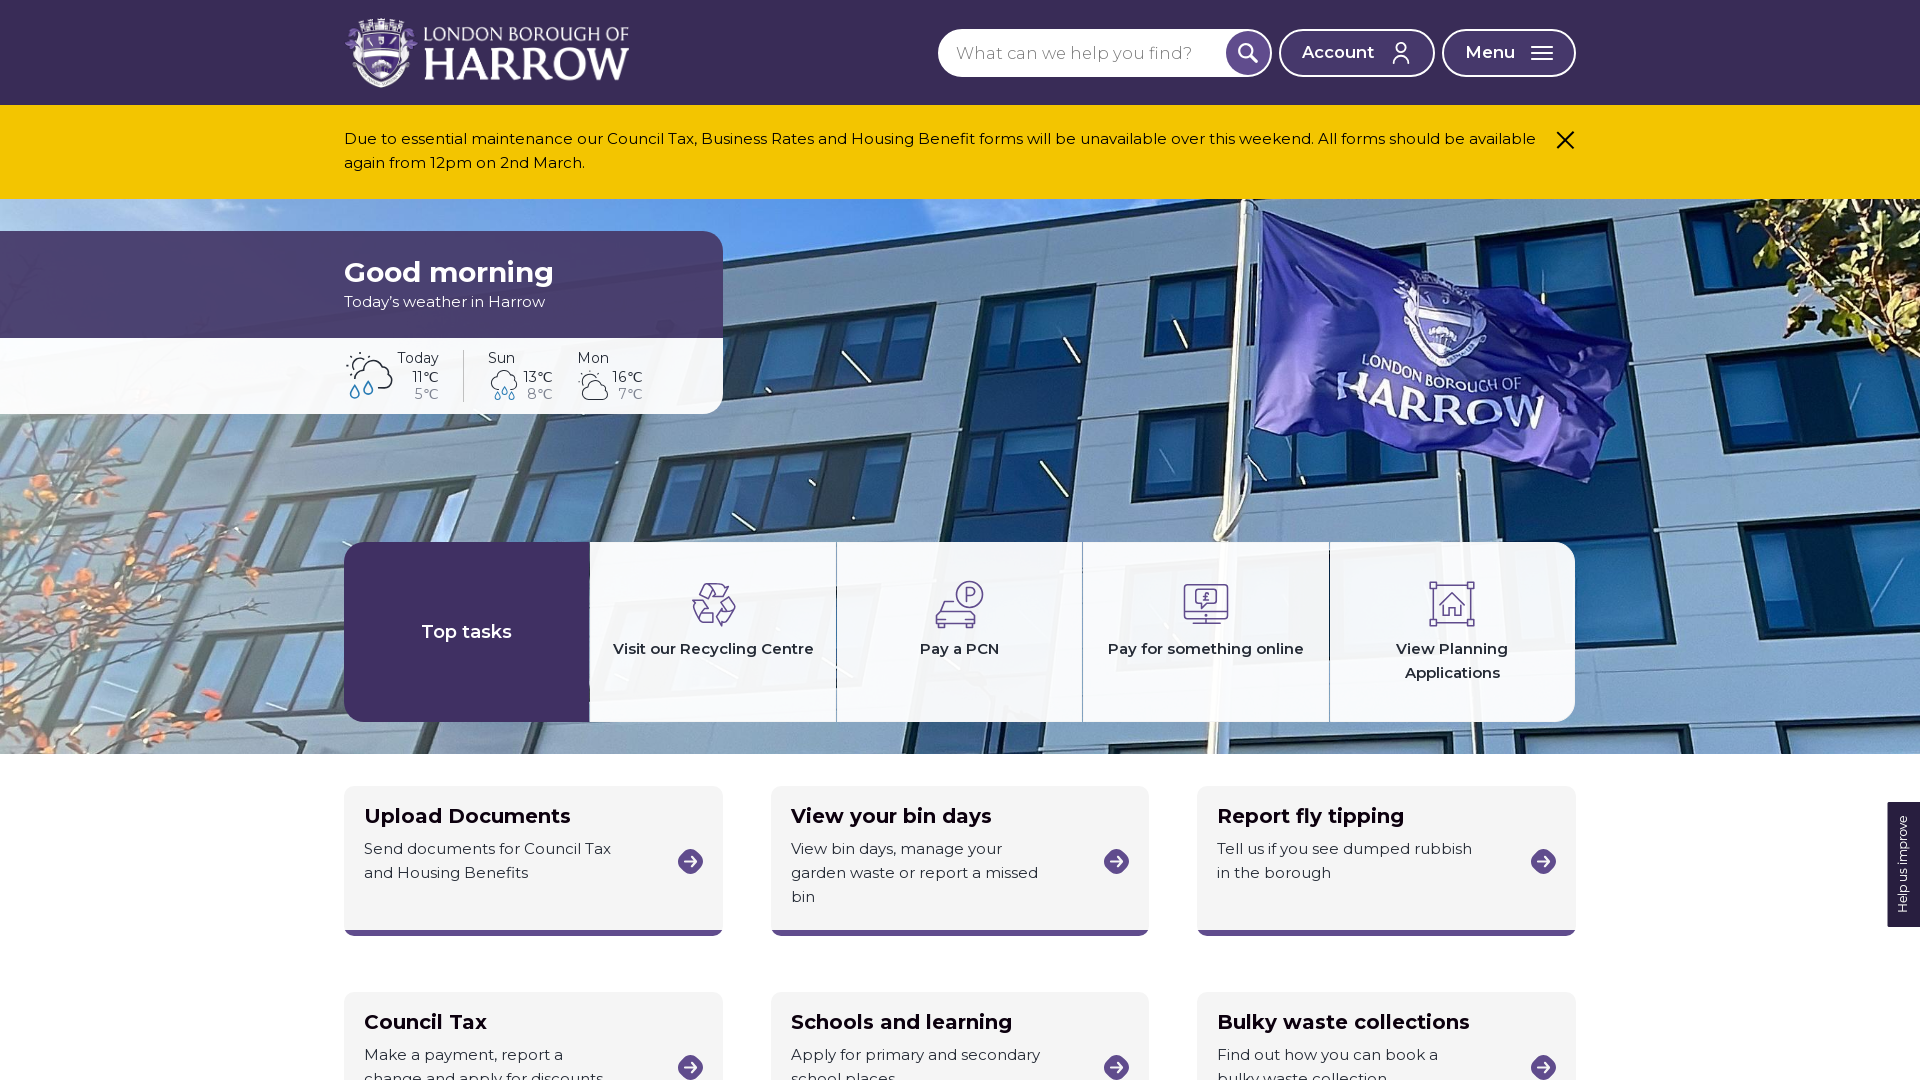

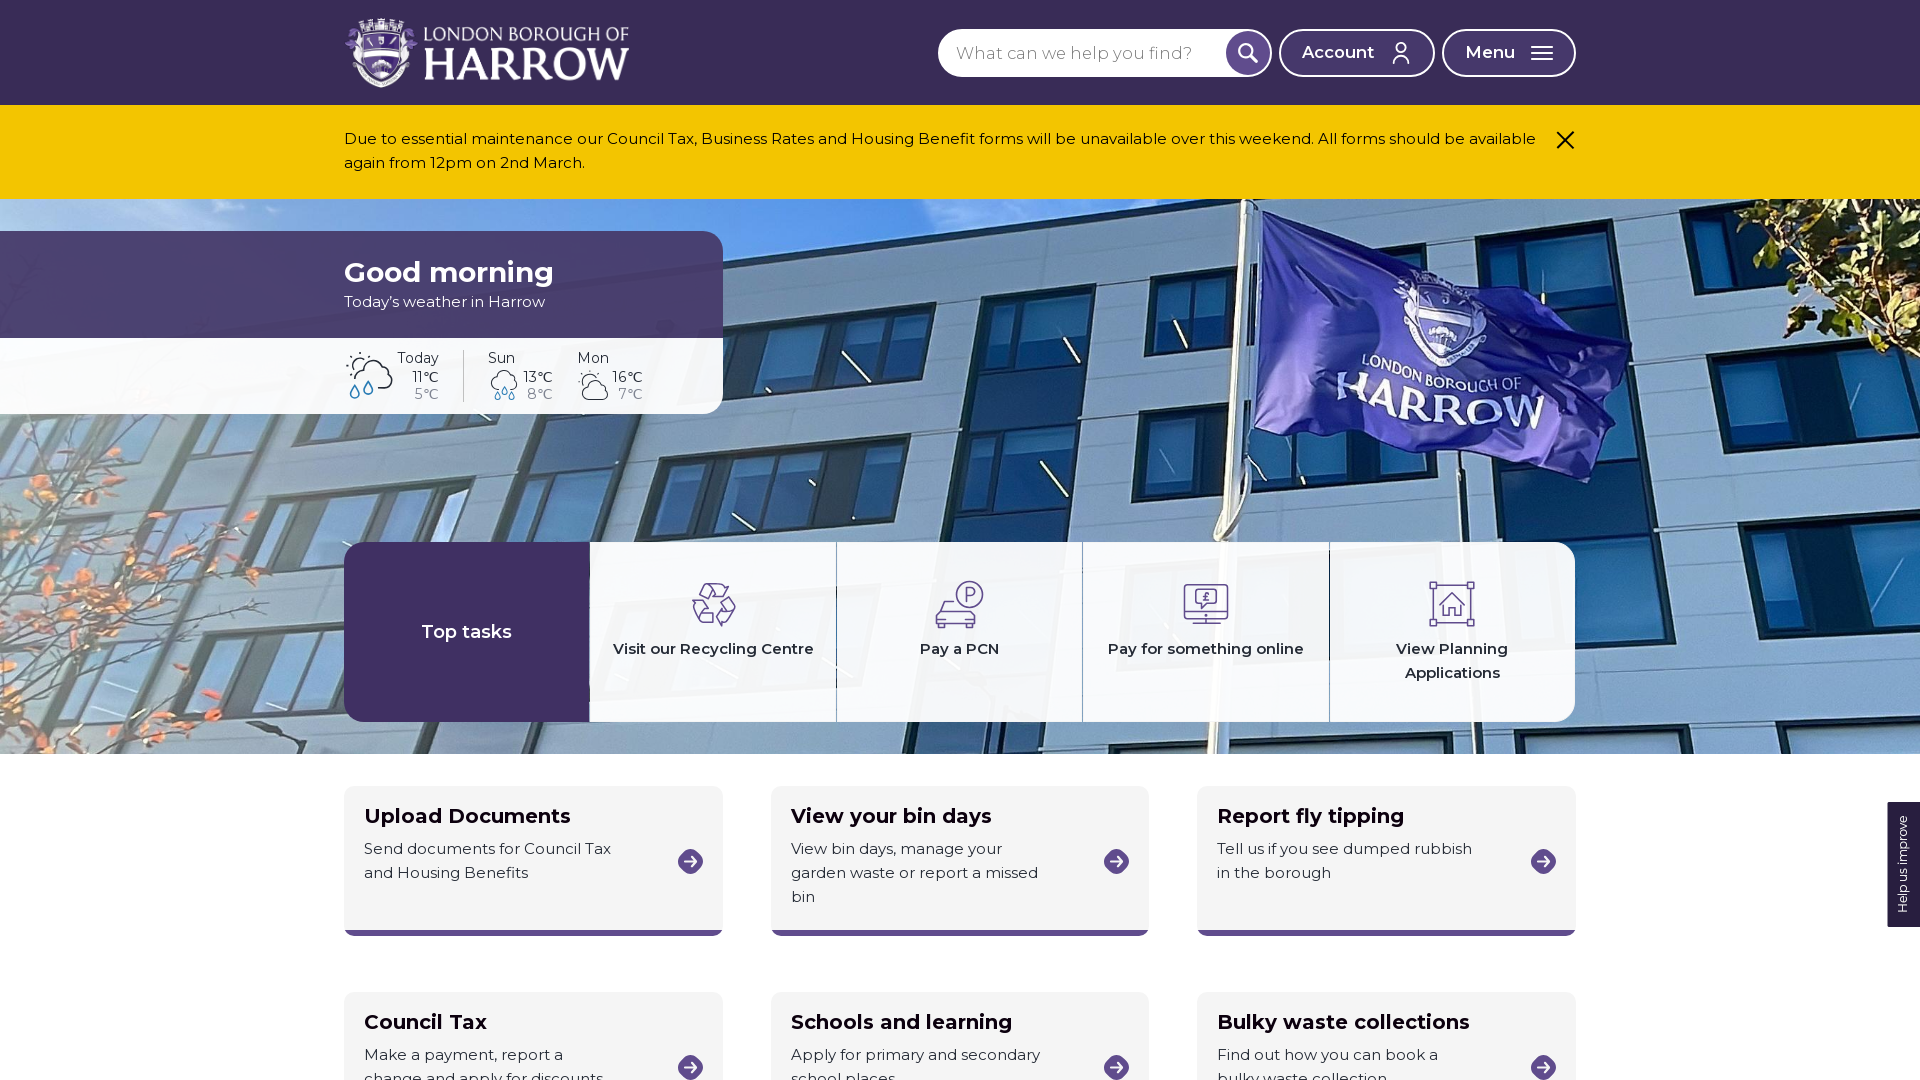